Demonstrates filling in login form fields (email and password) on an OpenCart login page

Starting URL: https://naveenautomationlabs.com/opencart/index.php?route=account/login

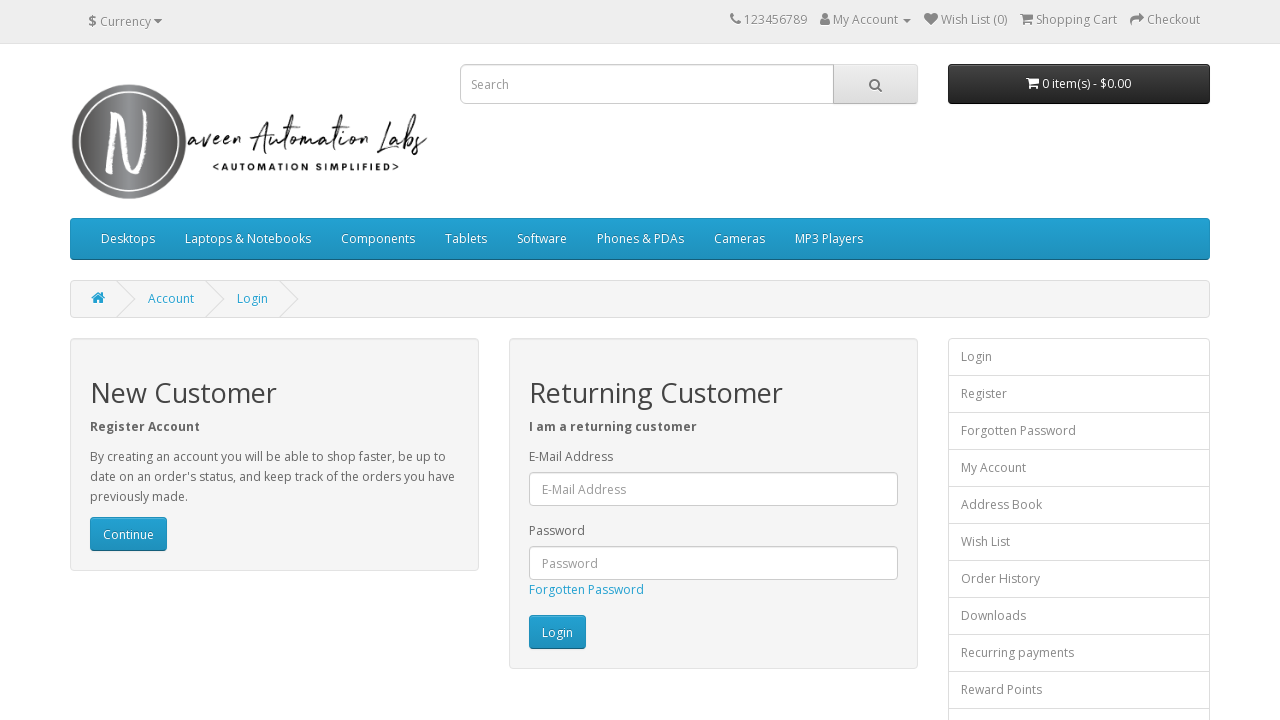

Filled email field with 'nilomoni@gmail.com' on #input-email
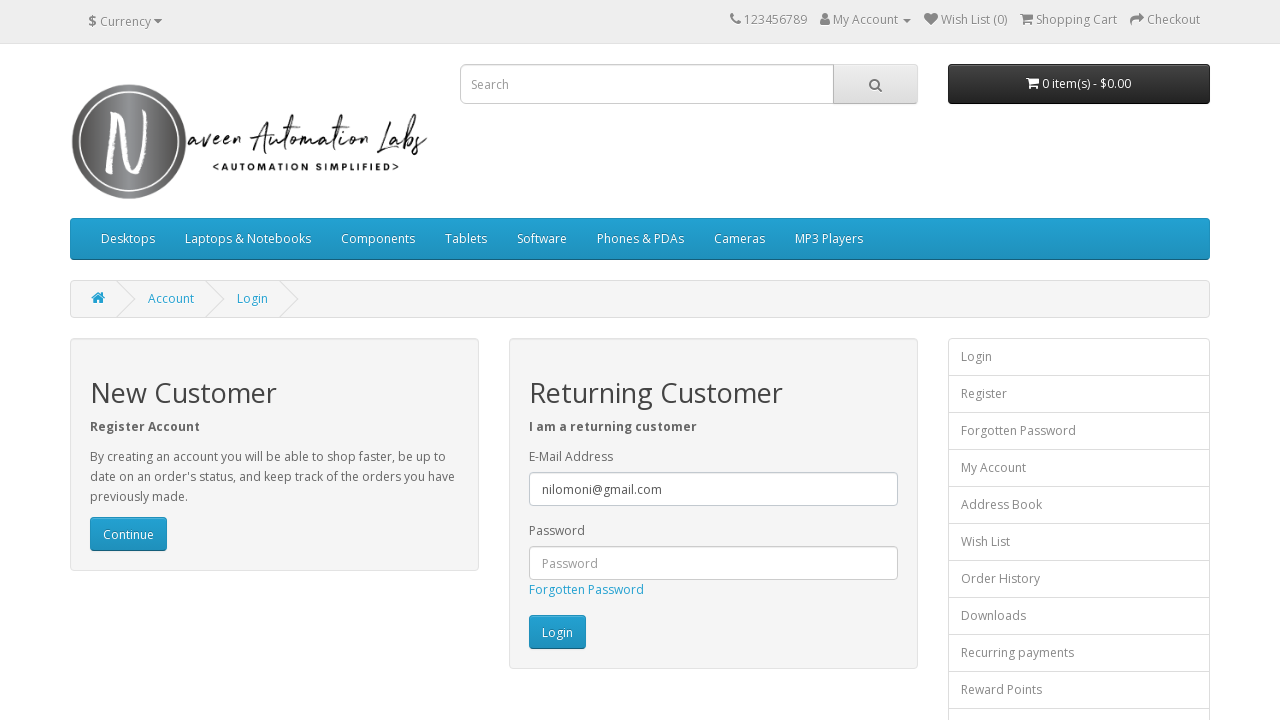

Filled password field with 'Test@123' on #input-password
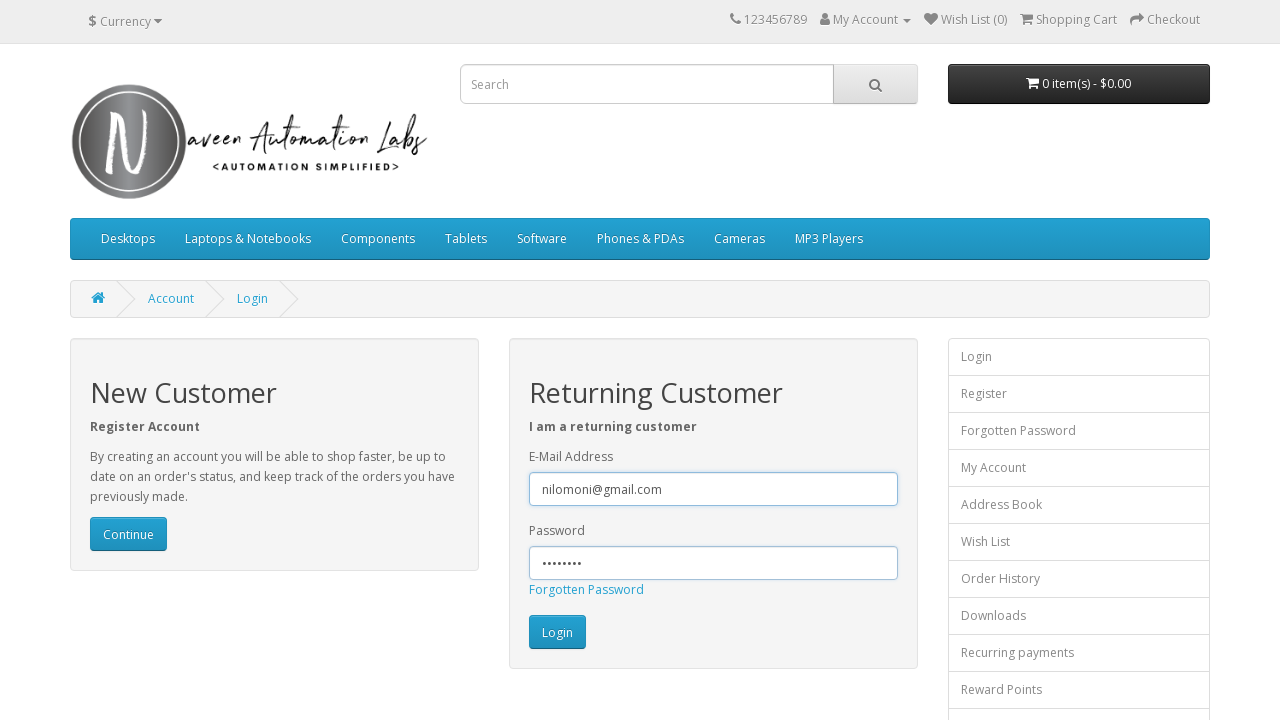

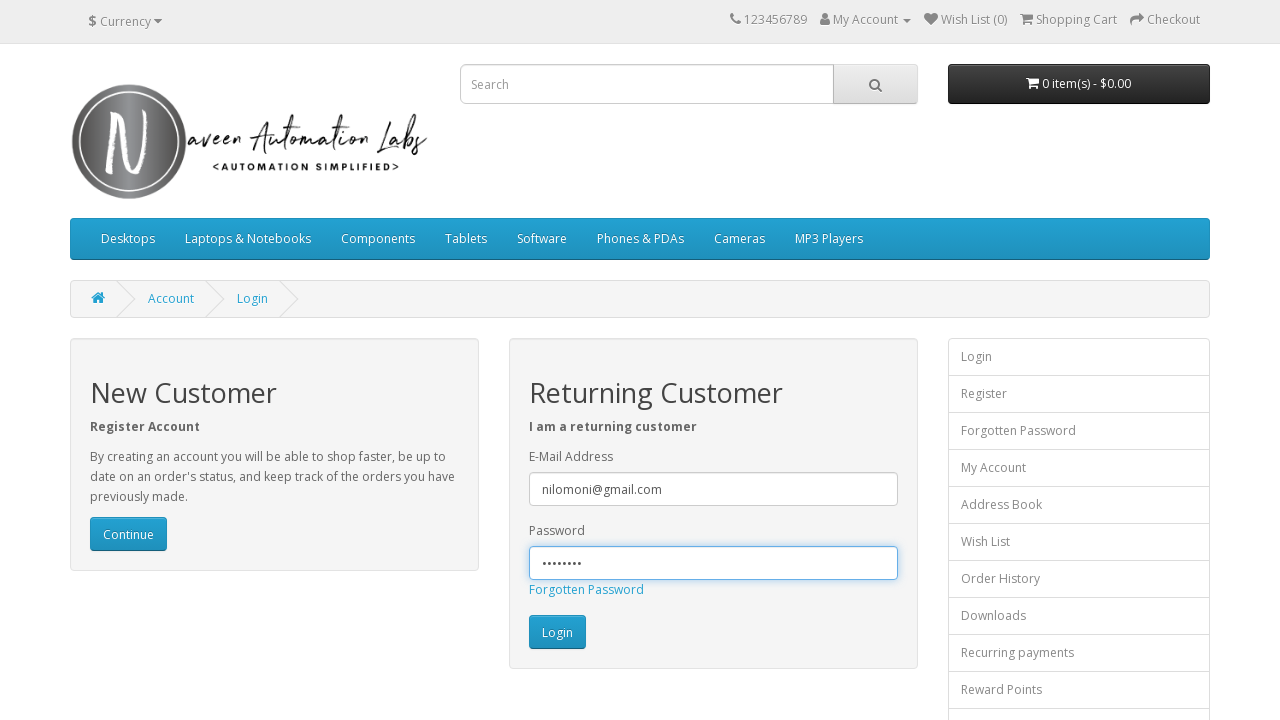